Tests dropdown interaction by navigating to a dropdown demo page and selecting an option from the dropdown menu

Starting URL: https://the-internet.herokuapp.com/dropdown

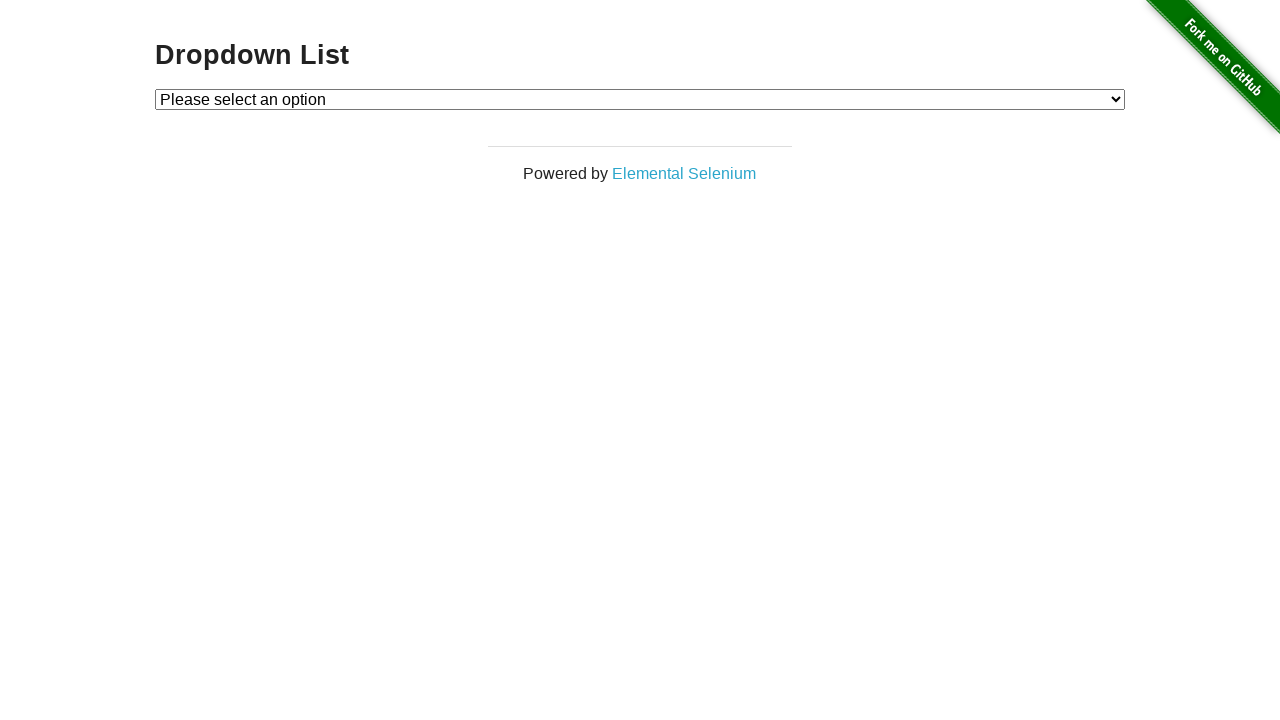

Waited for dropdown element to be visible
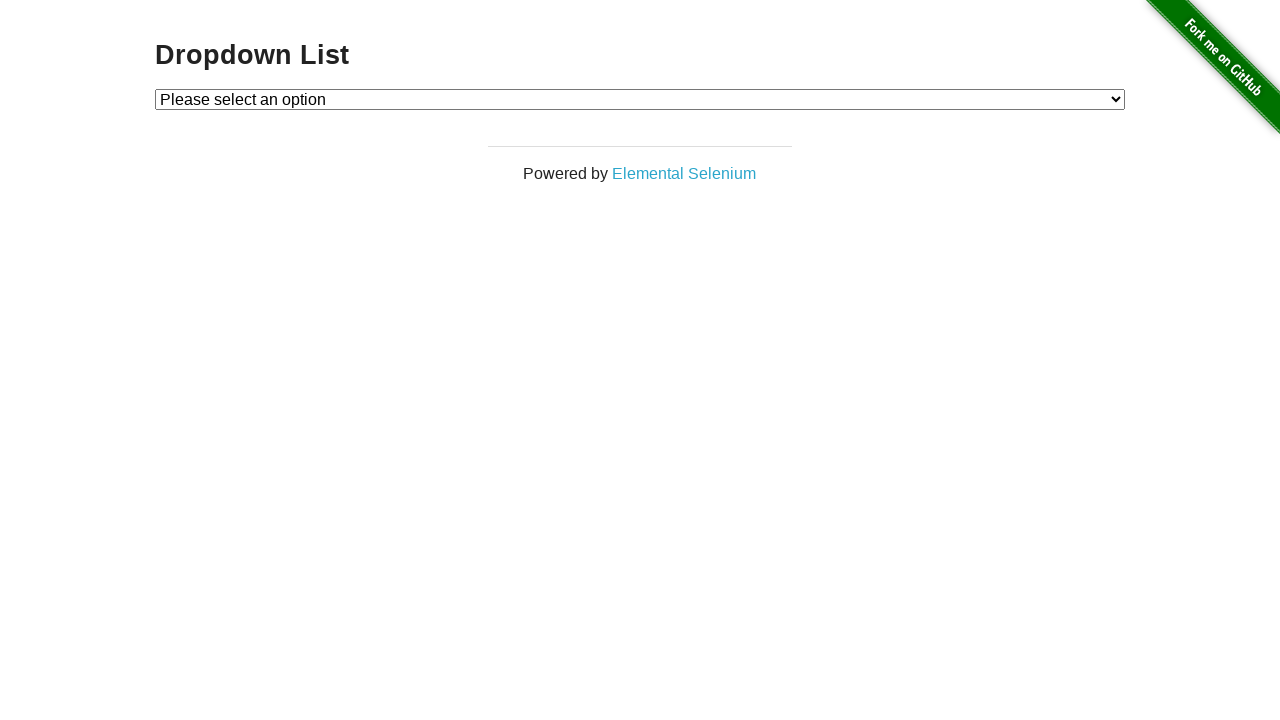

Located dropdown element
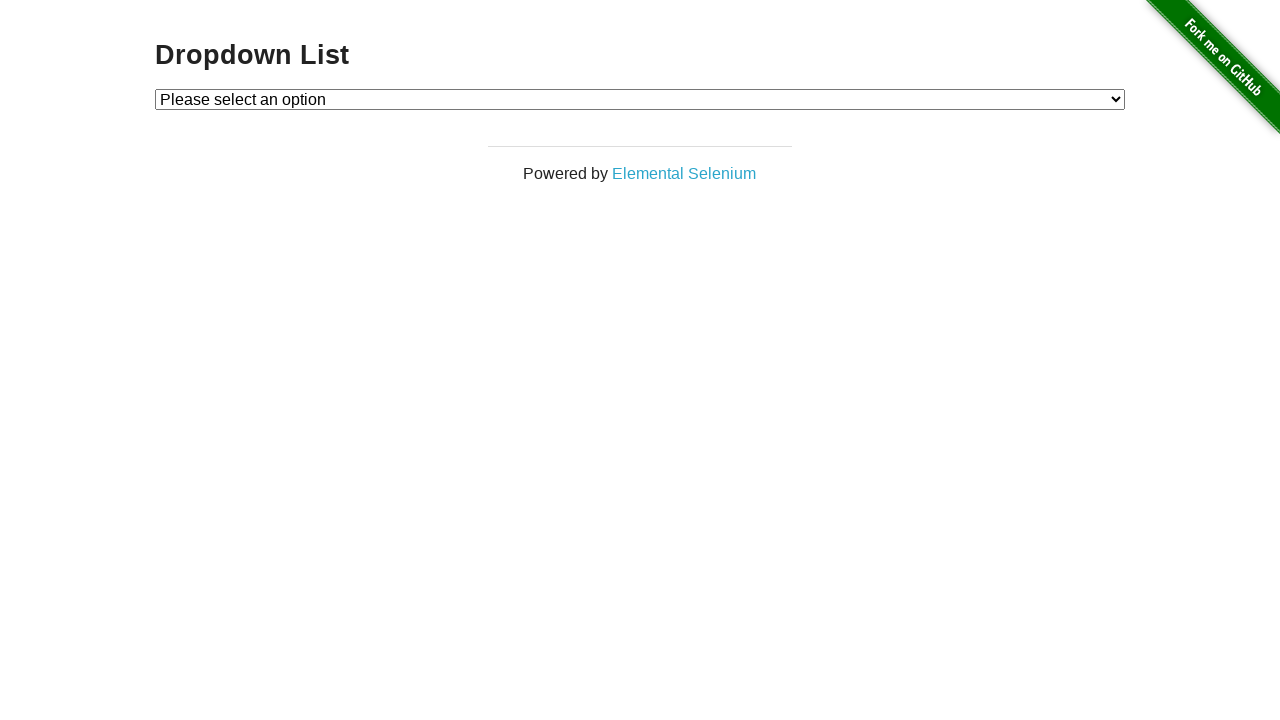

Selected Option 1 from dropdown on #dropdown
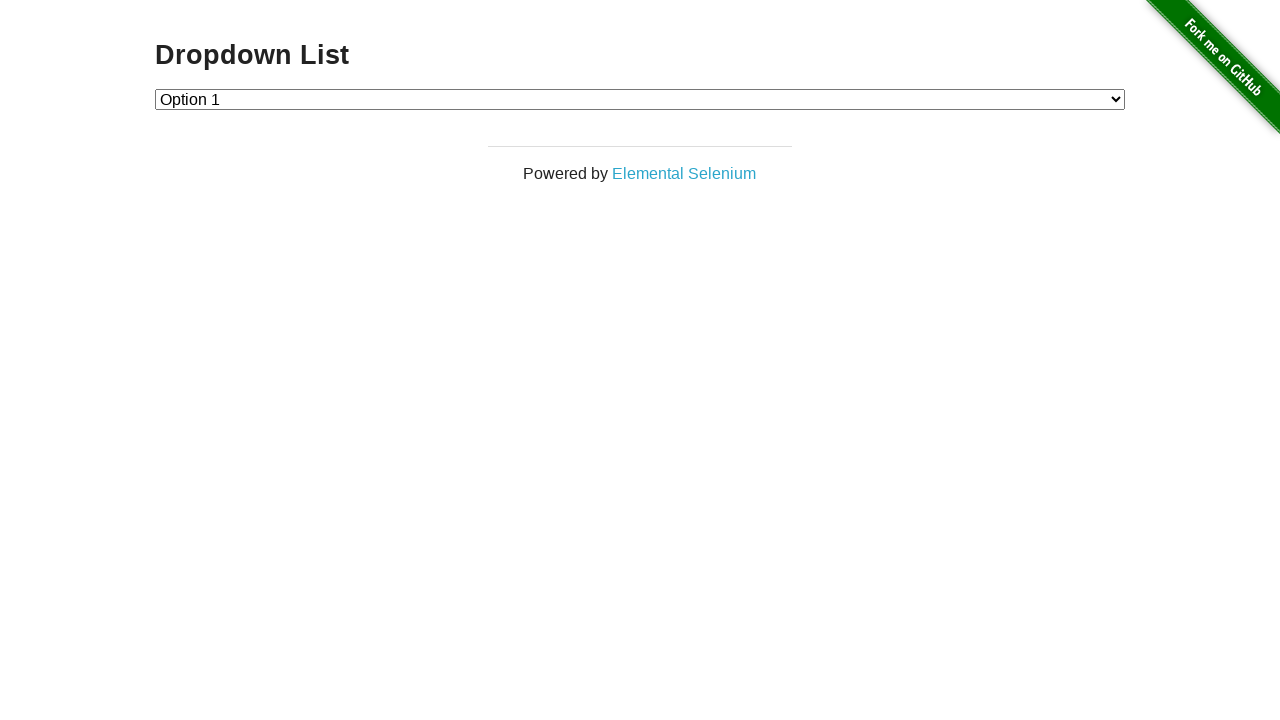

Selected Option 2 from dropdown to verify interaction on #dropdown
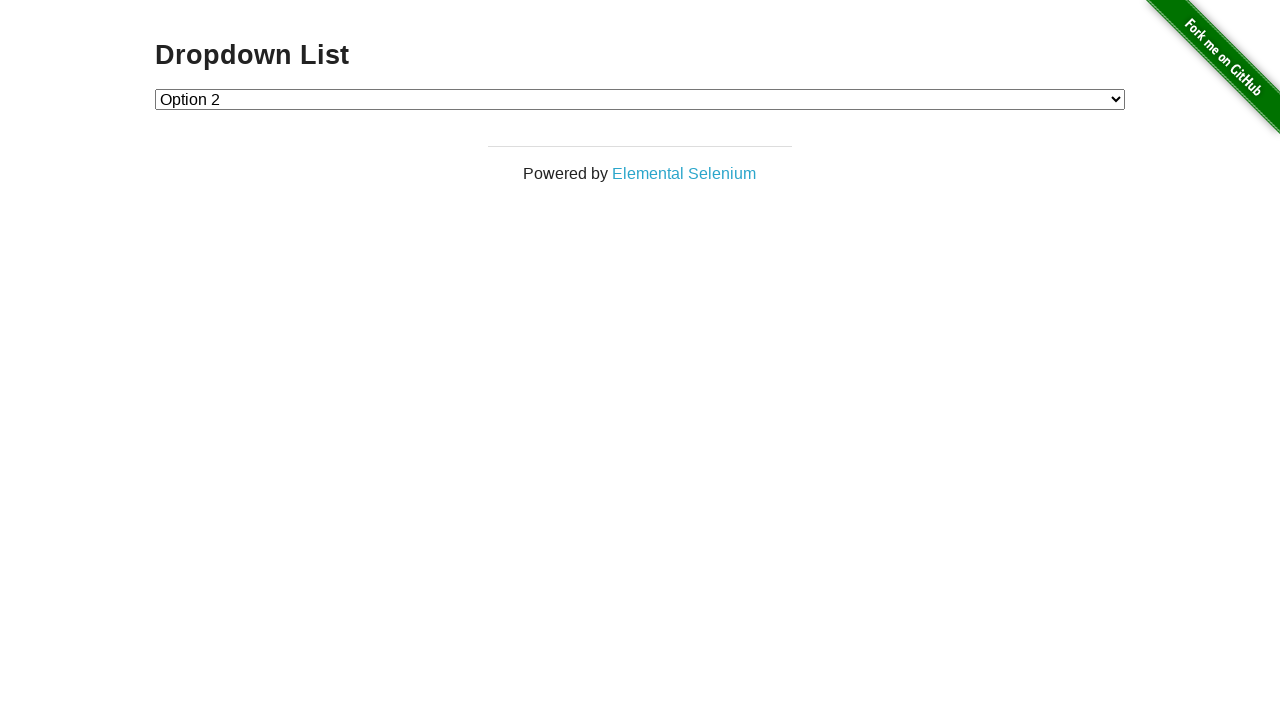

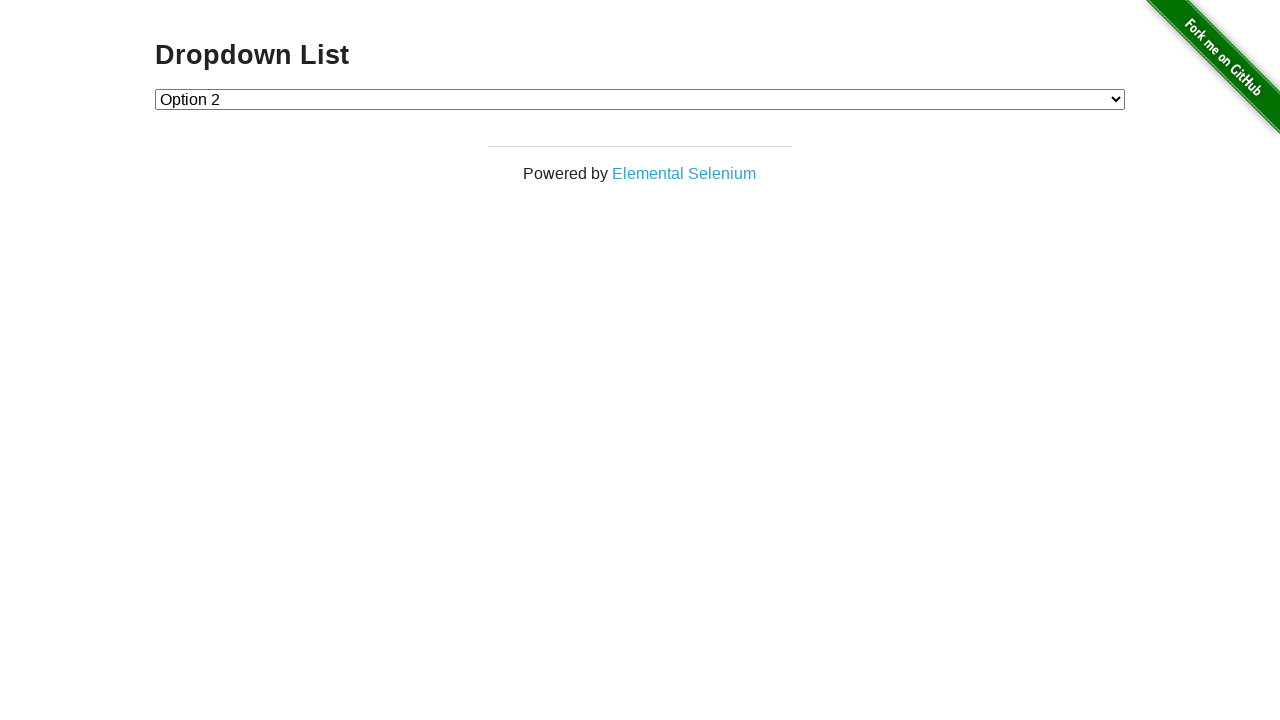